Tests a registration form by filling in required fields (first, second, third input classes) and submitting the form, then verifies the success message is displayed.

Starting URL: http://suninjuly.github.io/registration1.html

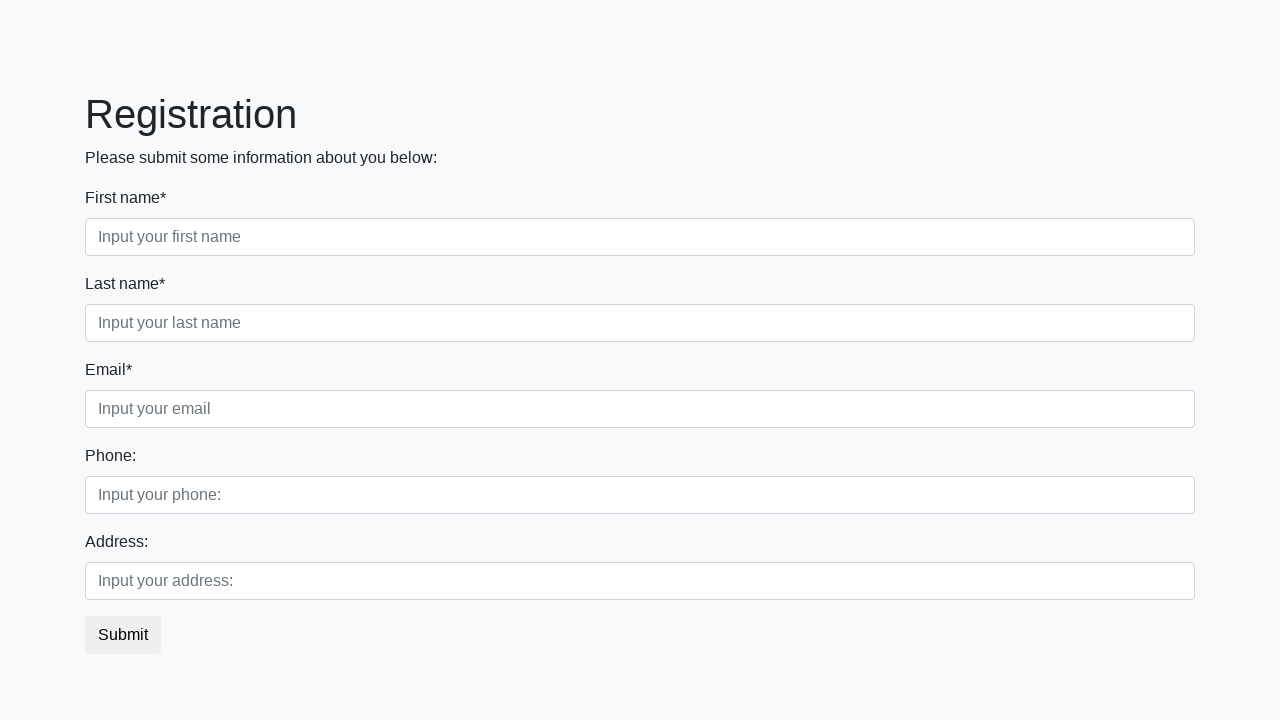

Filled first input field with 'Moscow' on .form-control.first:required
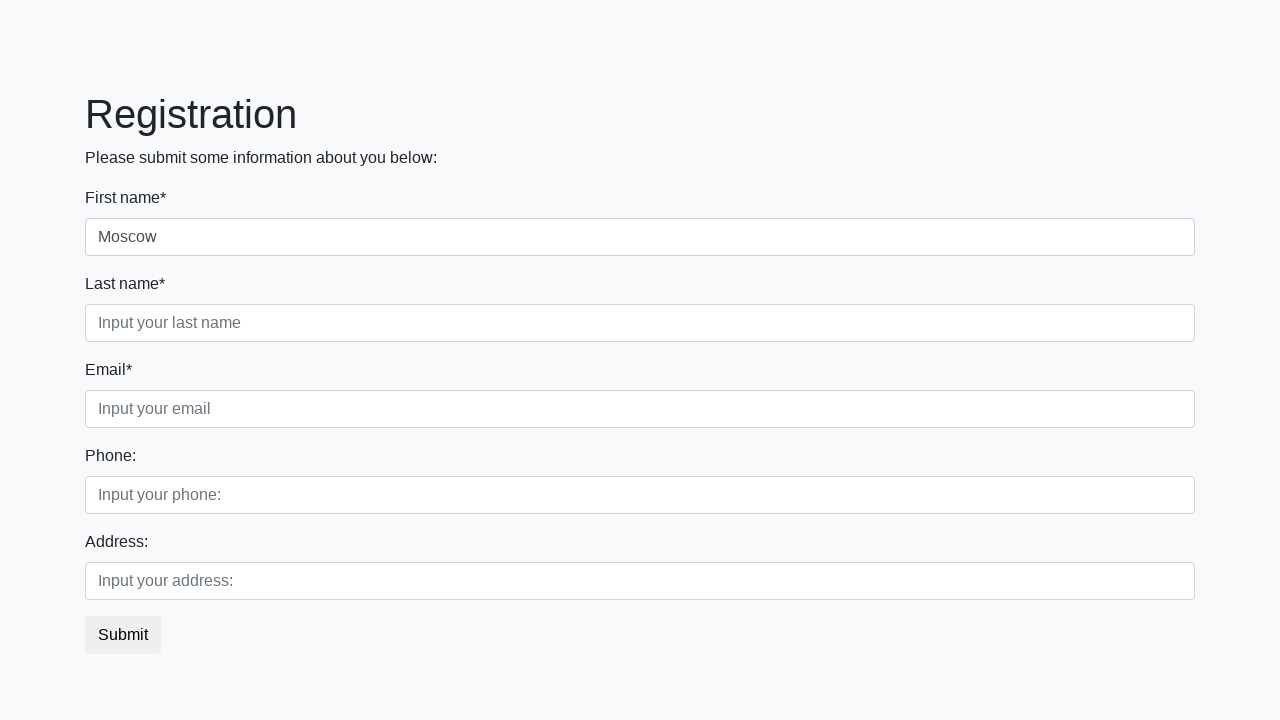

Filled second input field with 'Petrova' on .form-control.second:required
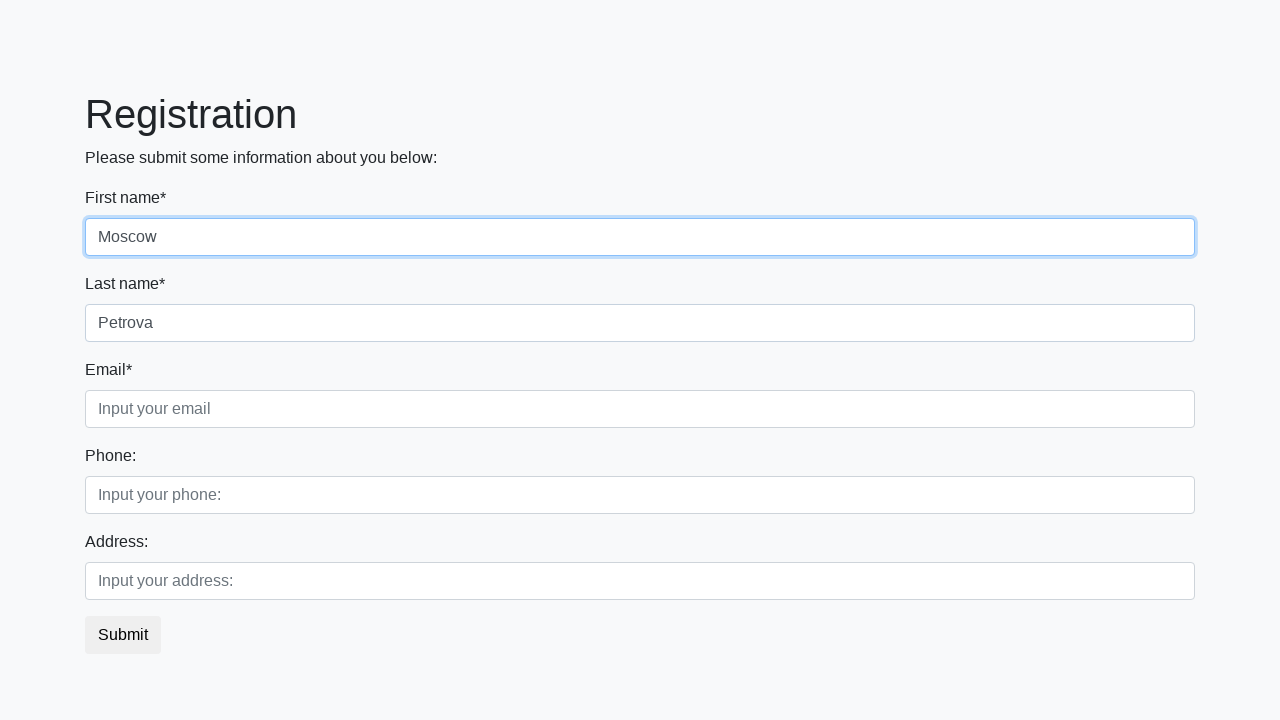

Filled third input field with 'example@test.com' on .form-control.third:required
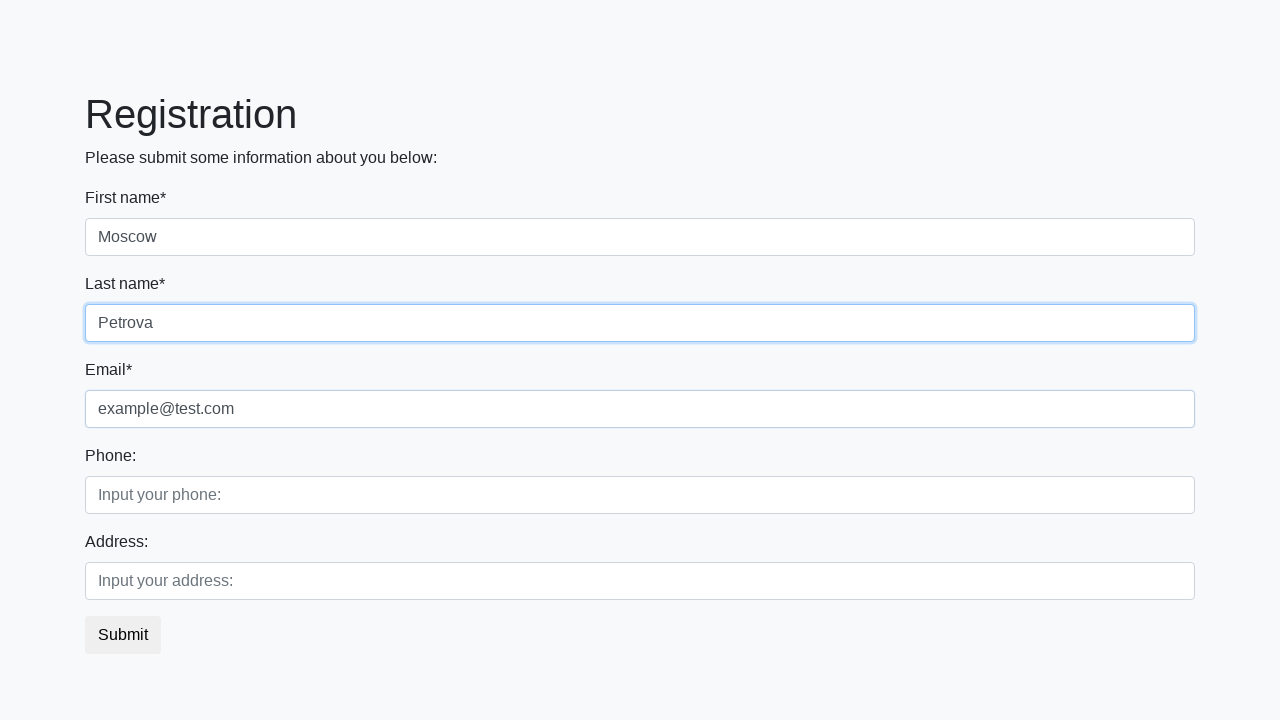

Clicked submit button to register at (123, 635) on .btn-default.btn
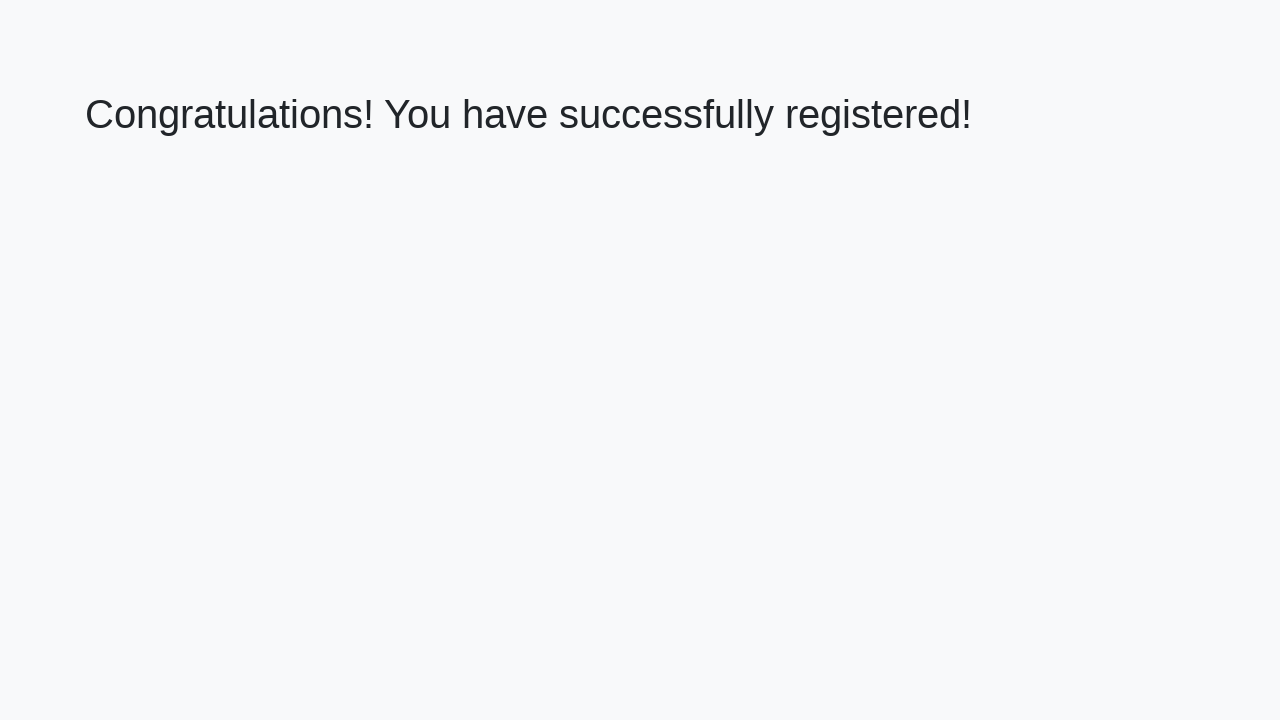

Success message displayed - registration form submitted successfully
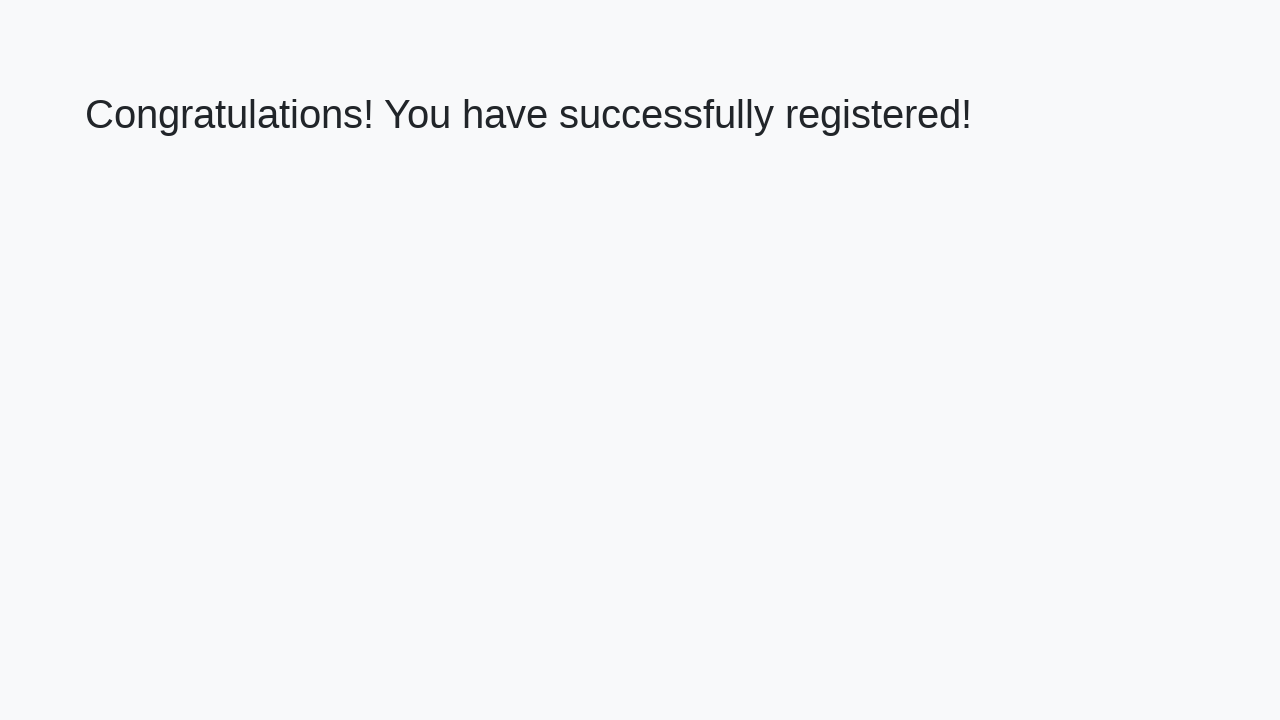

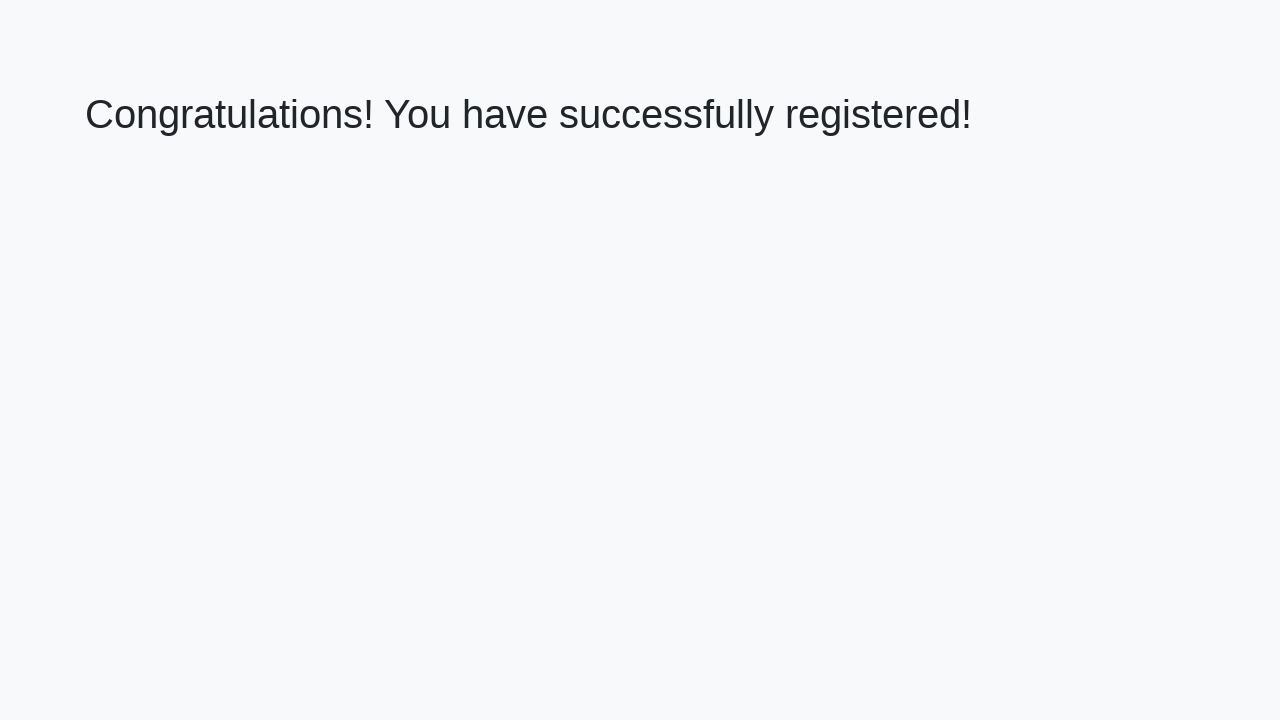